Tests table sorting by clicking the Email column header and verifying the data is sorted in ascending order

Starting URL: http://the-internet.herokuapp.com/tables

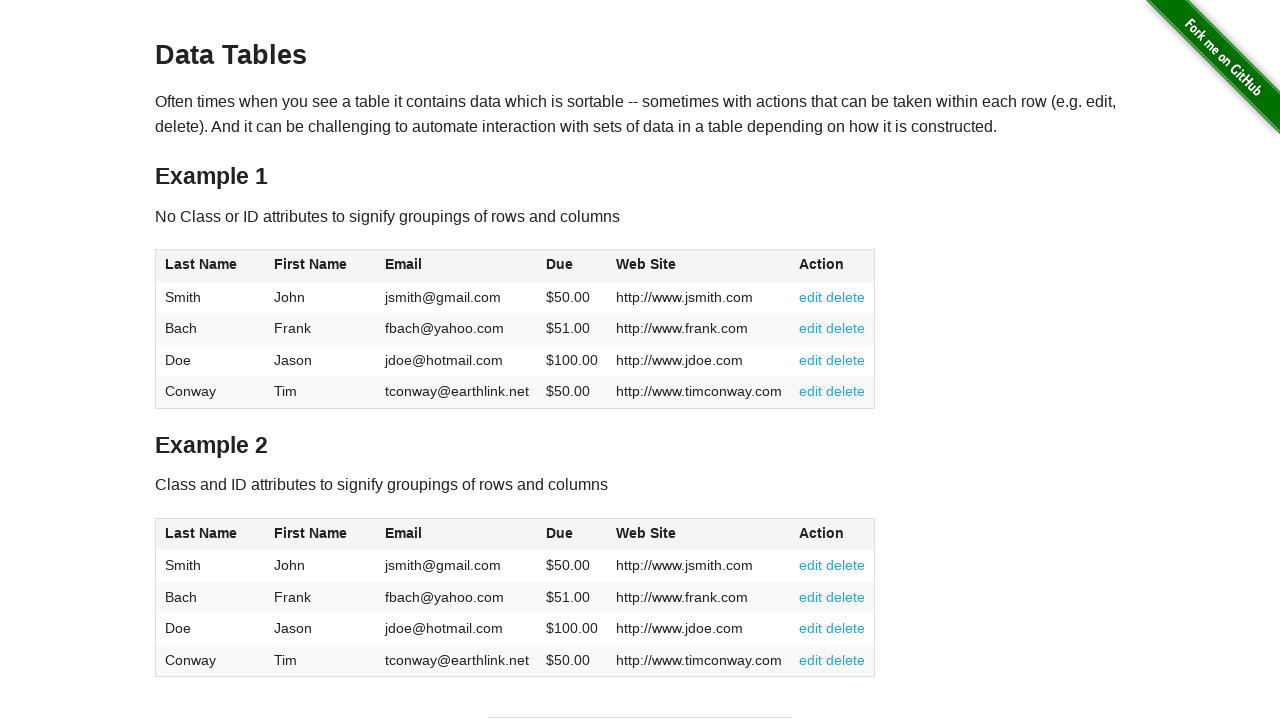

Clicked Email column header to sort table at (457, 266) on #table1 thead tr th:nth-of-type(3)
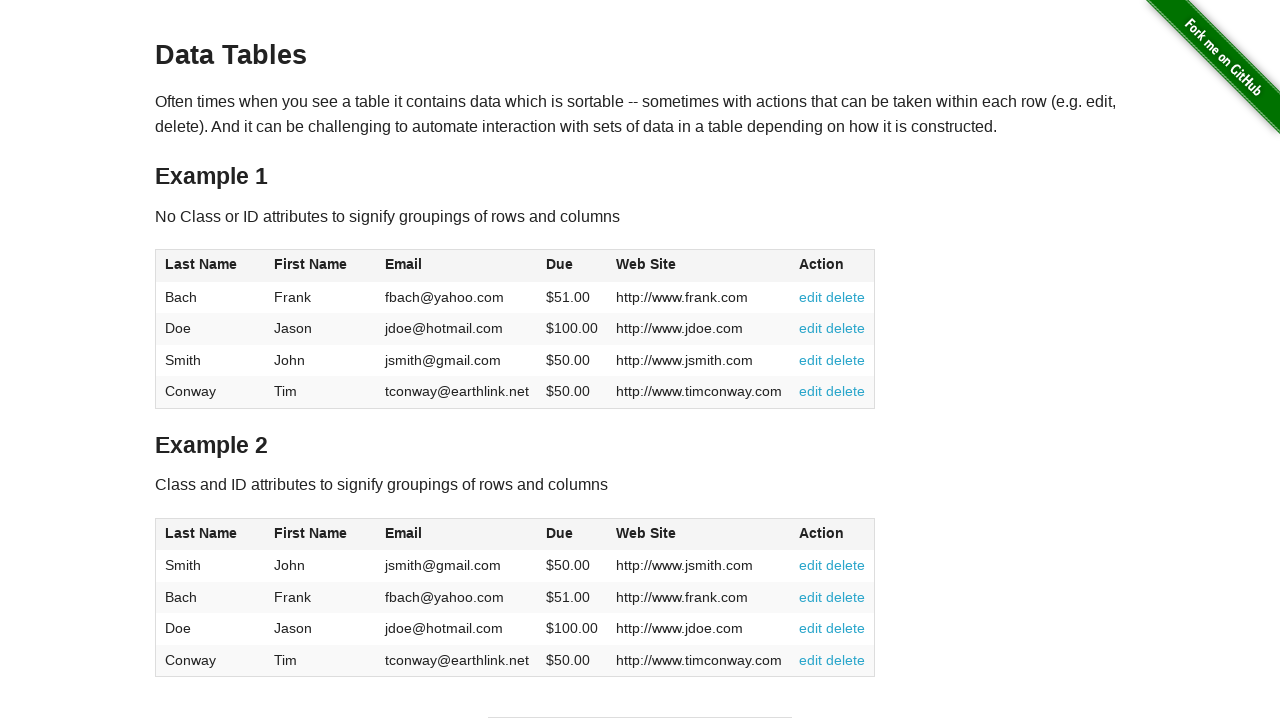

Table sorted by Email column in ascending order
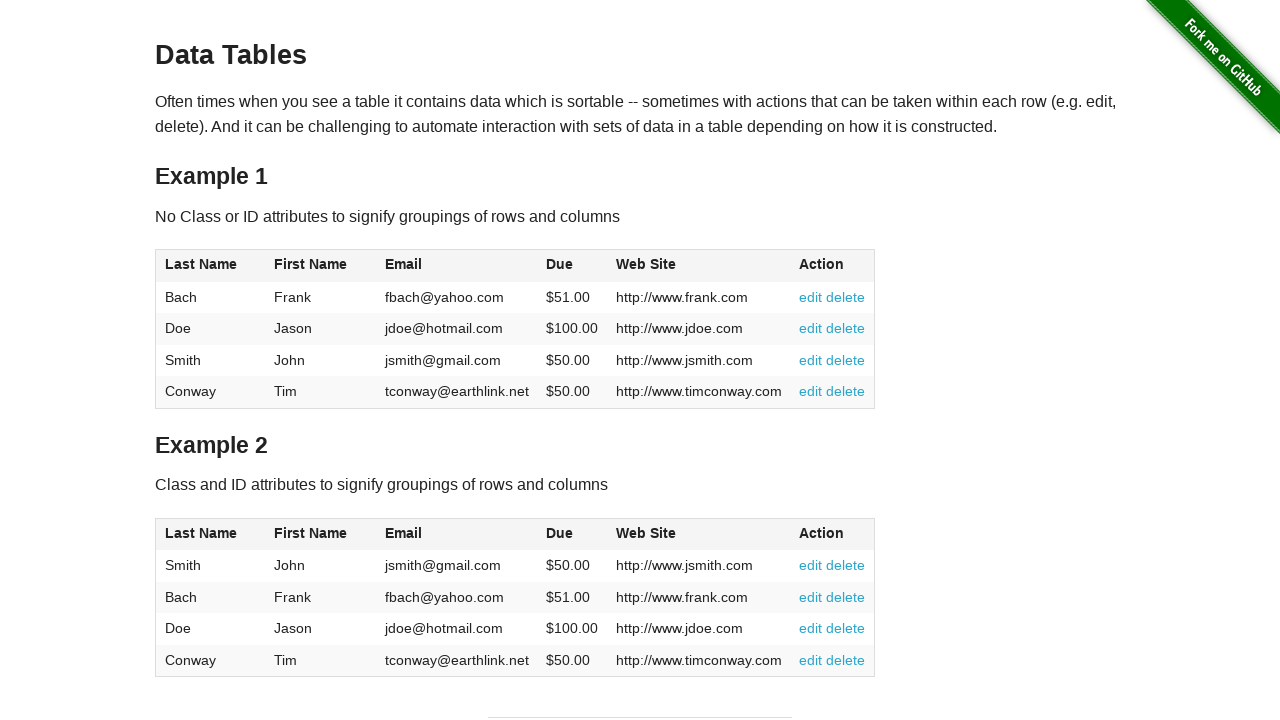

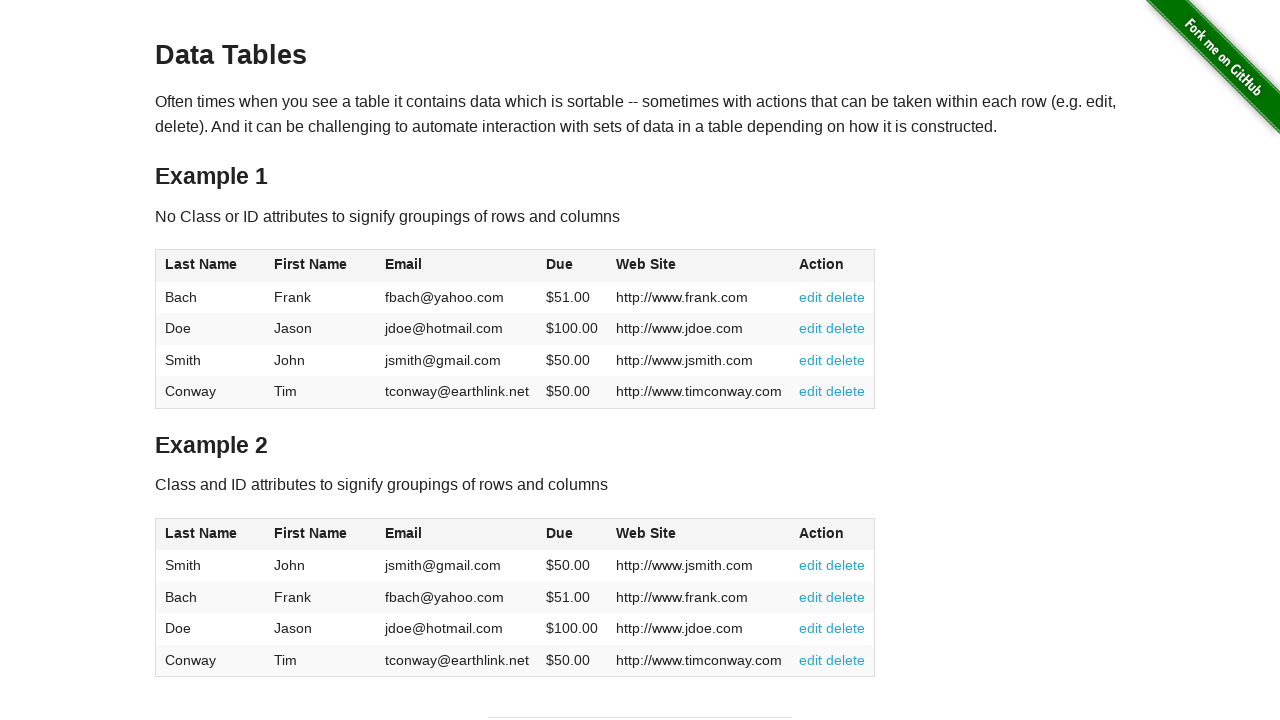